Tests dropdown selection functionality by selecting options using different methods (index, value, and visible text) and verifies dropdown properties

Starting URL: https://the-internet.herokuapp.com/dropdown

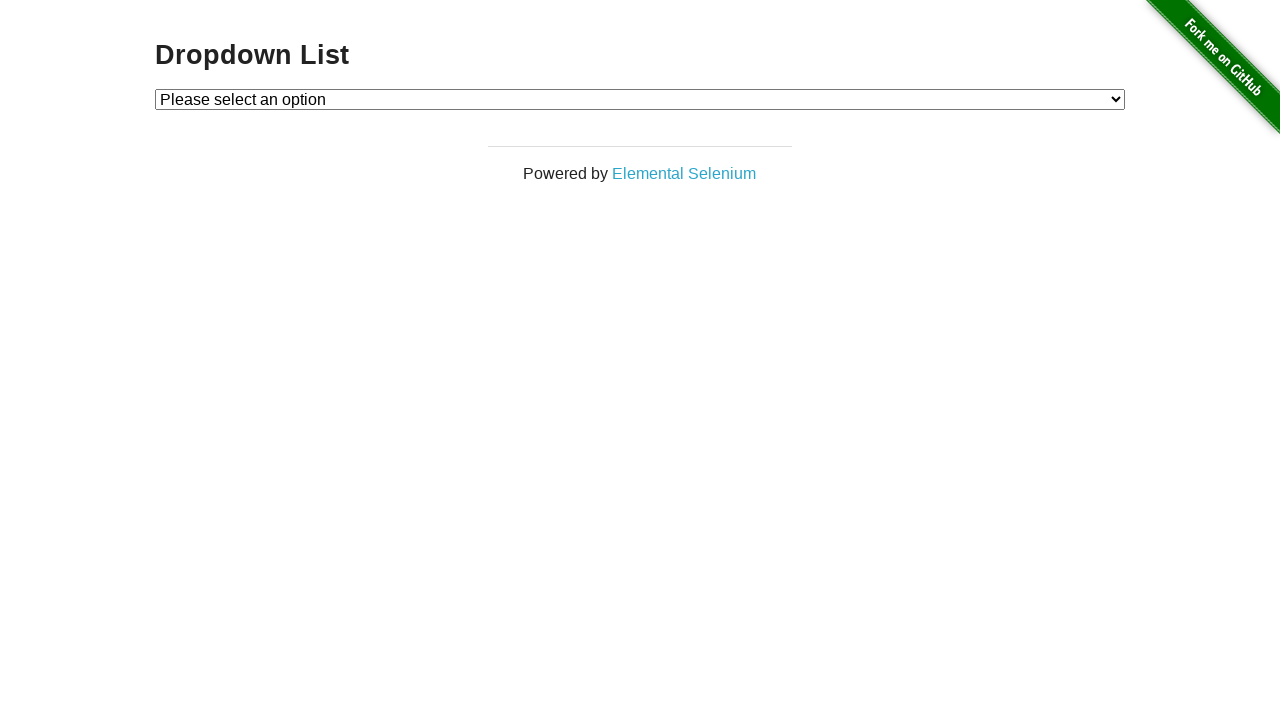

Located the dropdown element with id 'dropdown'
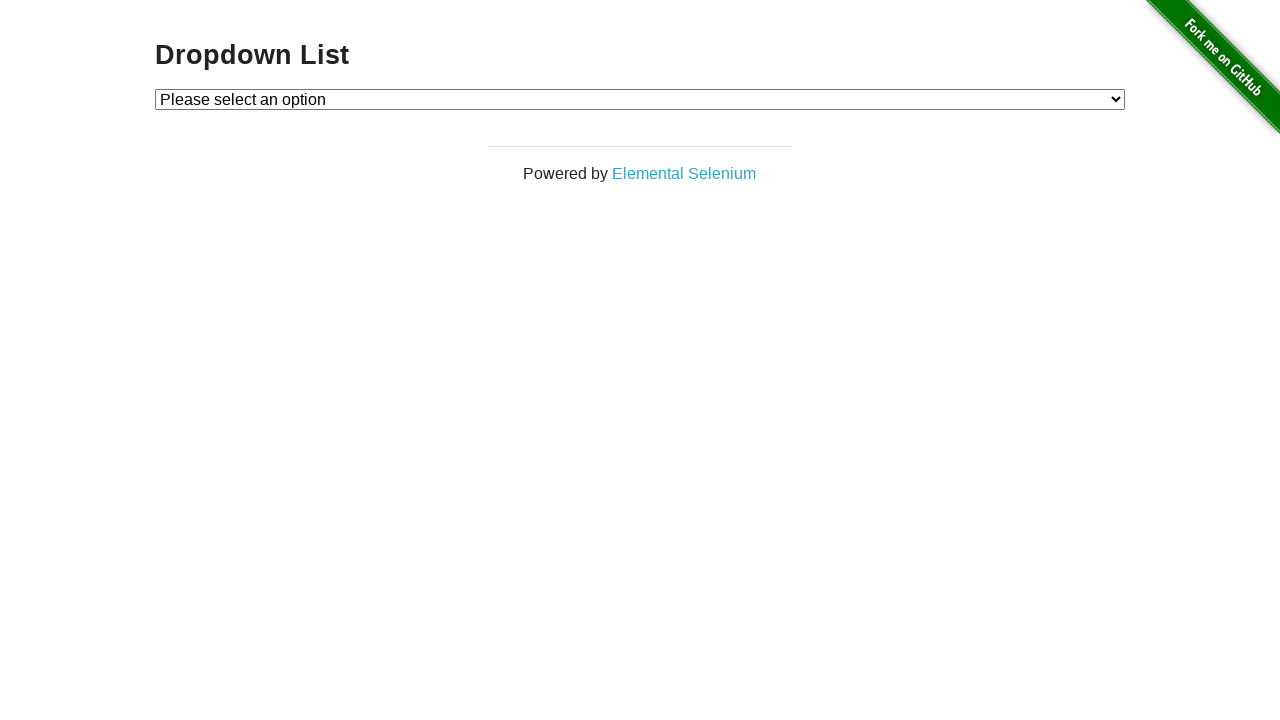

Selected Option 1 by index (index 1) on #dropdown
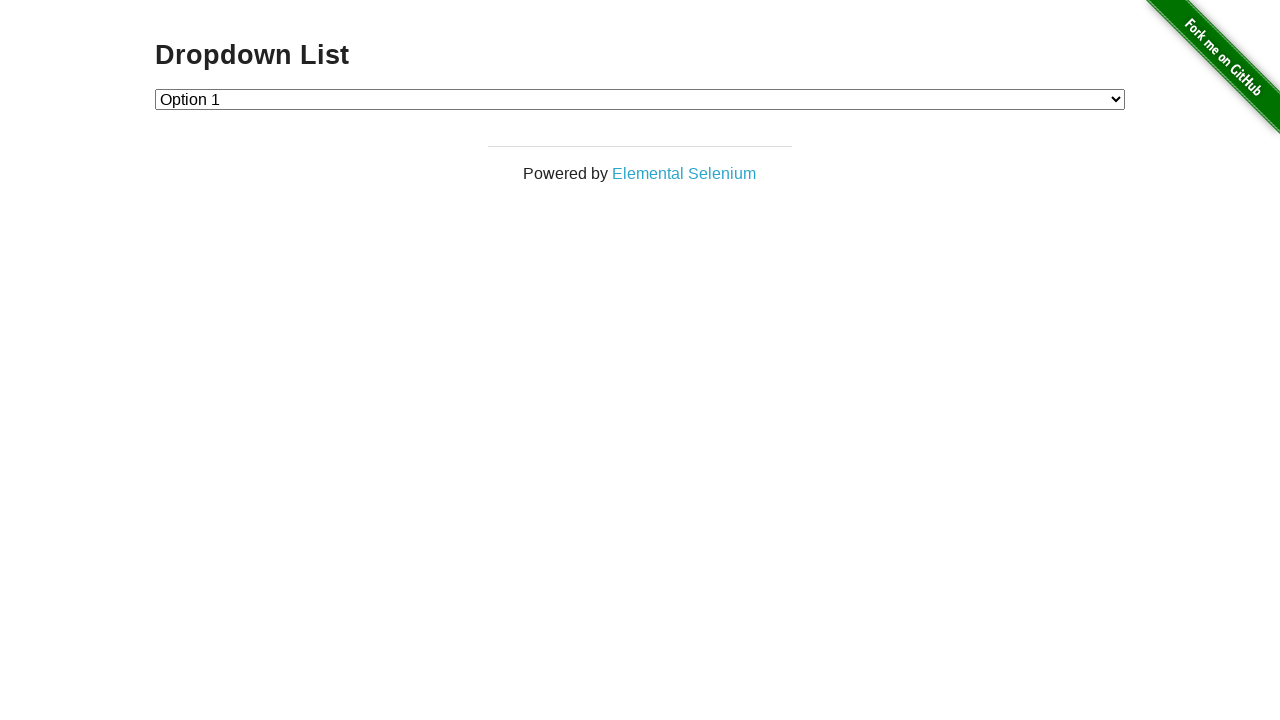

Selected Option 2 by value '2' on #dropdown
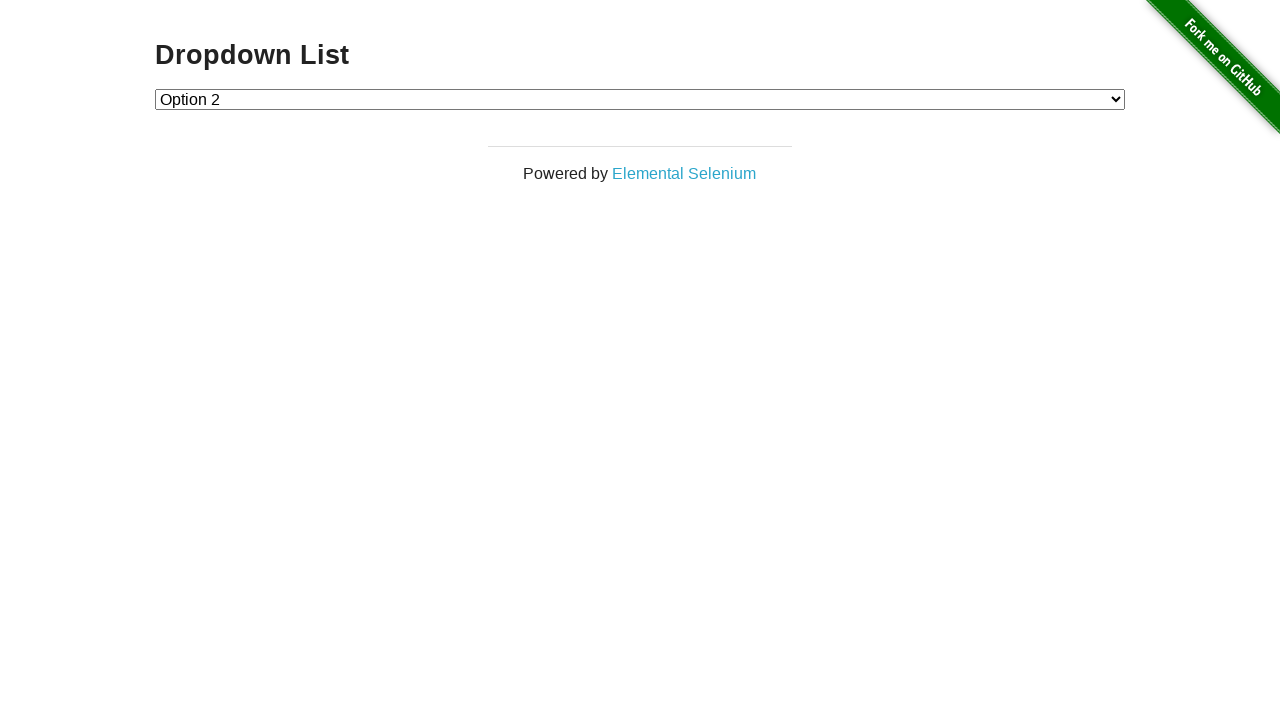

Selected Option 1 by visible text 'Option 1' on #dropdown
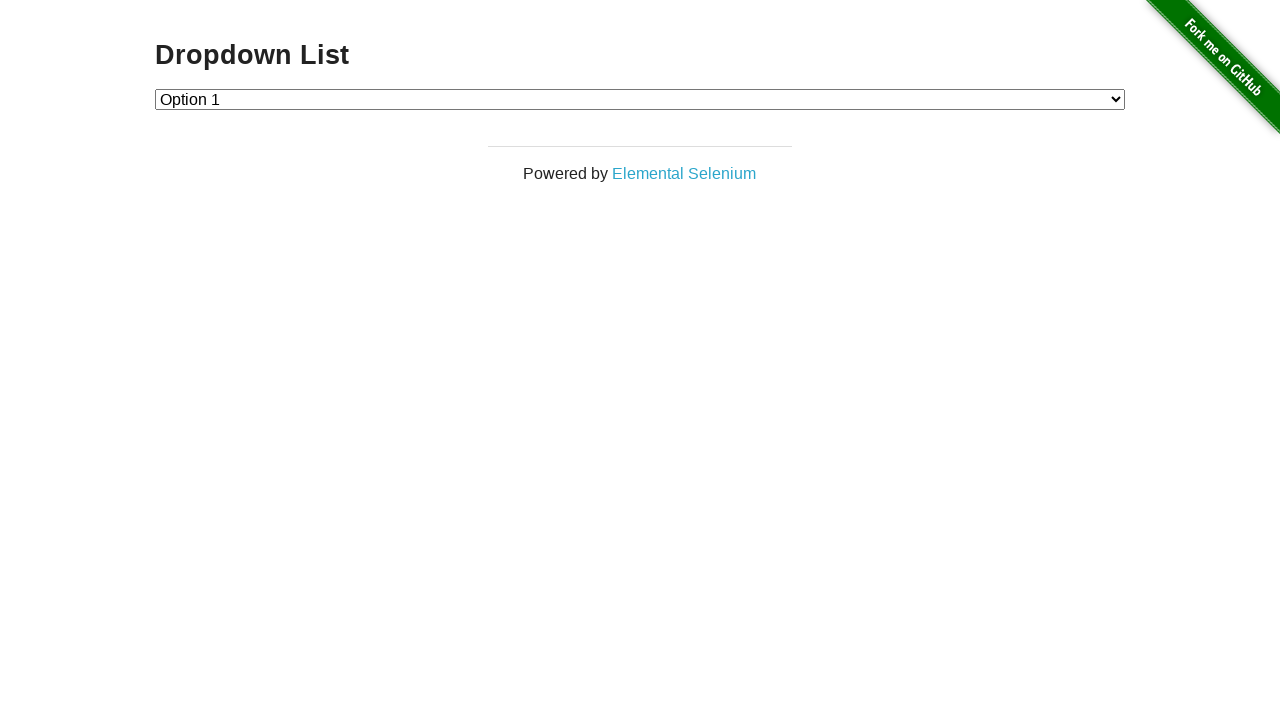

Retrieved all dropdown option text contents
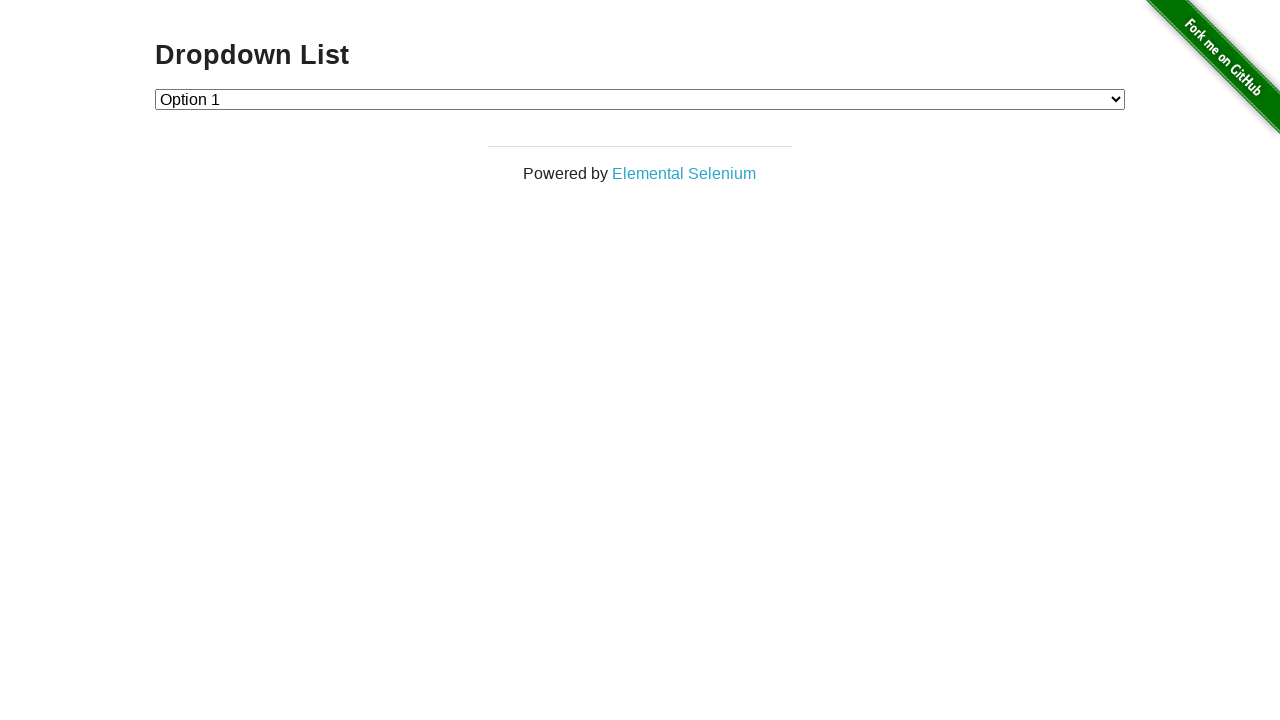

Printed all dropdown options to console
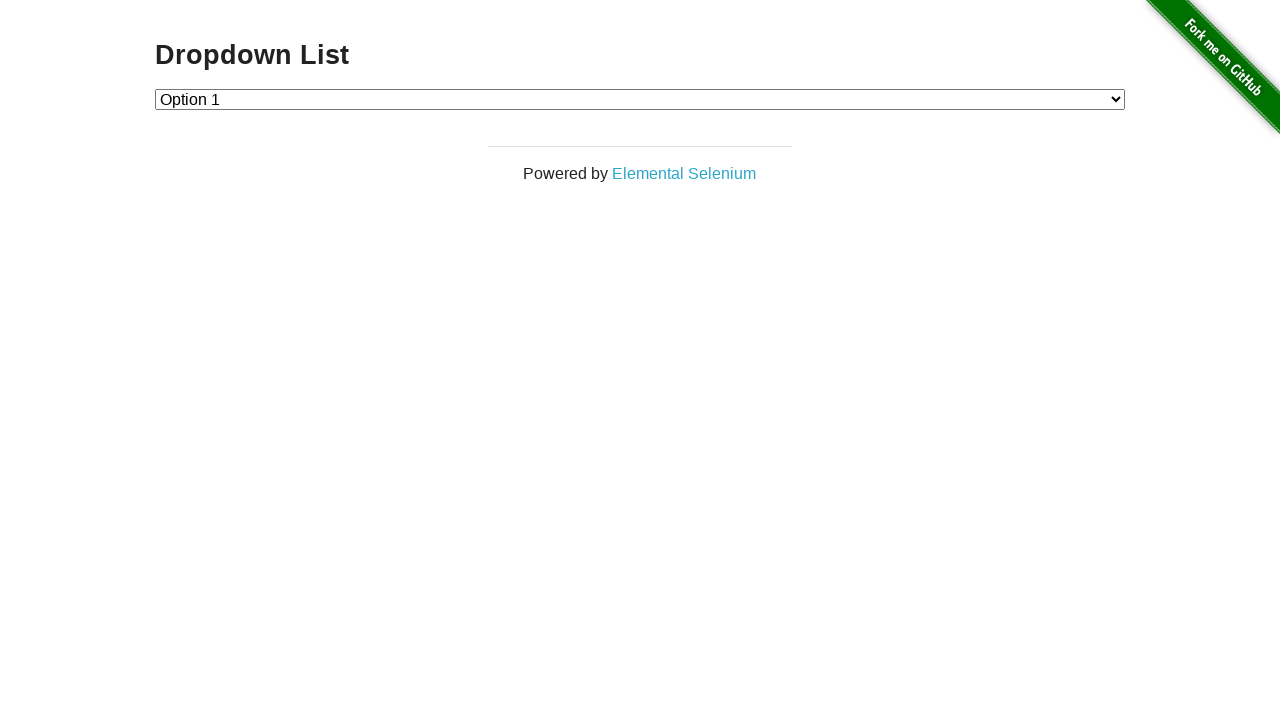

Counted the total number of dropdown options
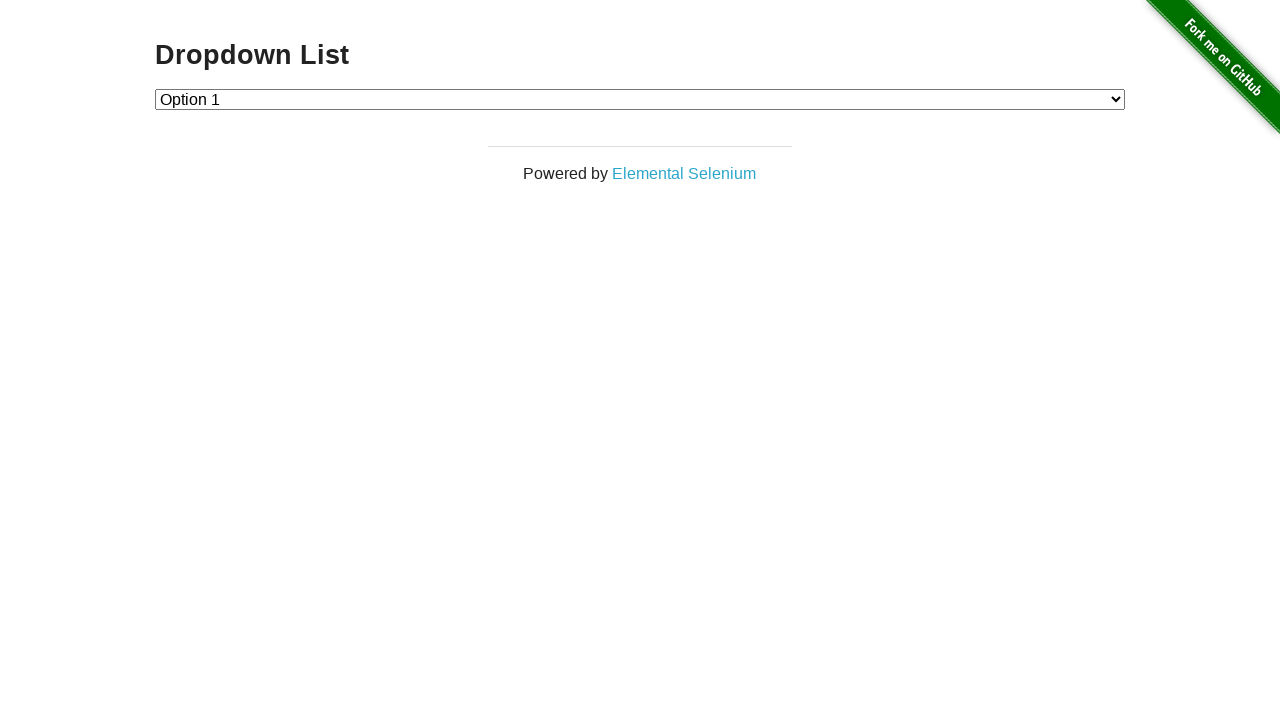

Verified dropdown has 4 options - Result: False
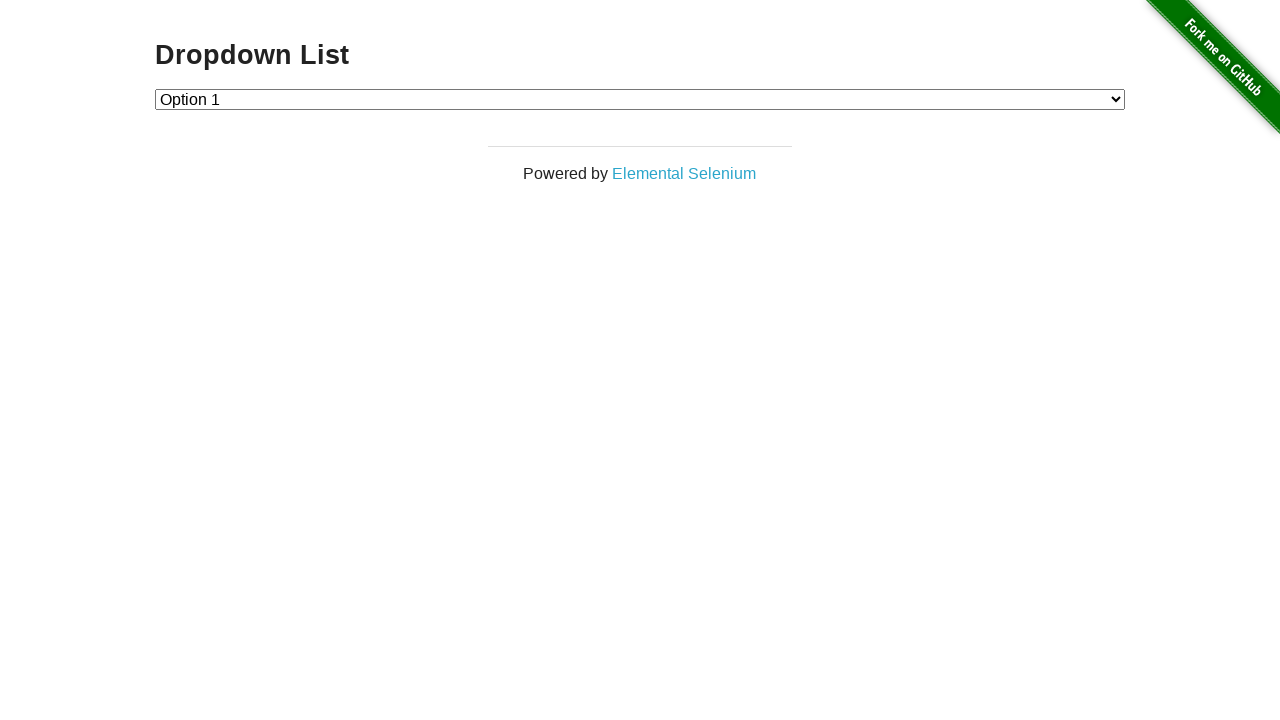

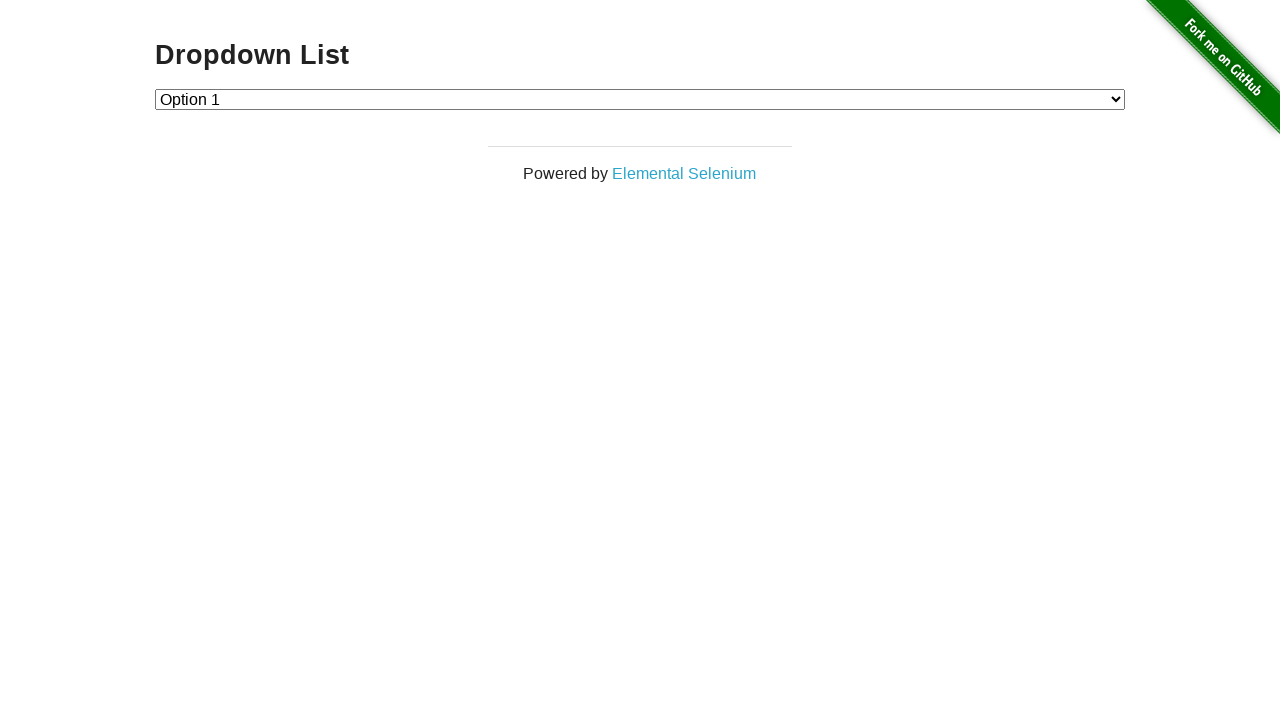